Tests the vegetable shopping cart functionality by searching for a vegetable (Brinjal), increasing its quantity, and adding it to the cart.

Starting URL: https://rahulshettyacademy.com/seleniumPractise/#/

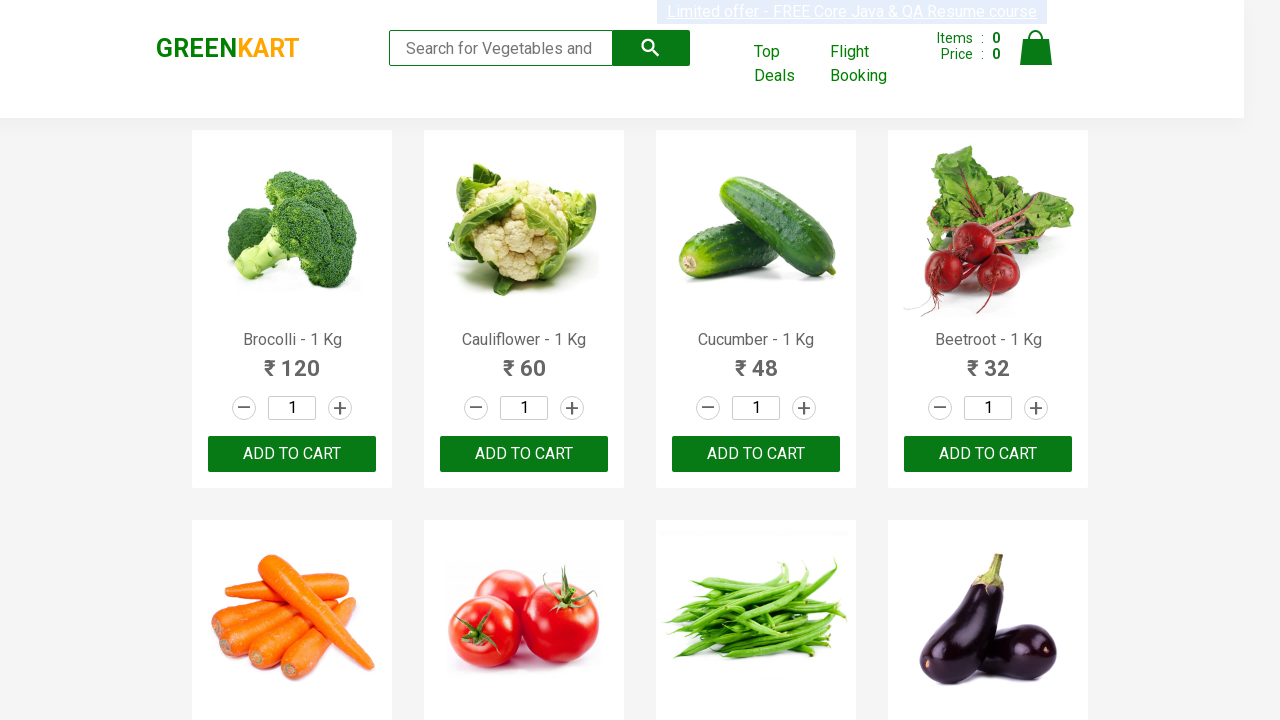

Entered 'Brinjal' in the search field on input.search-keyword
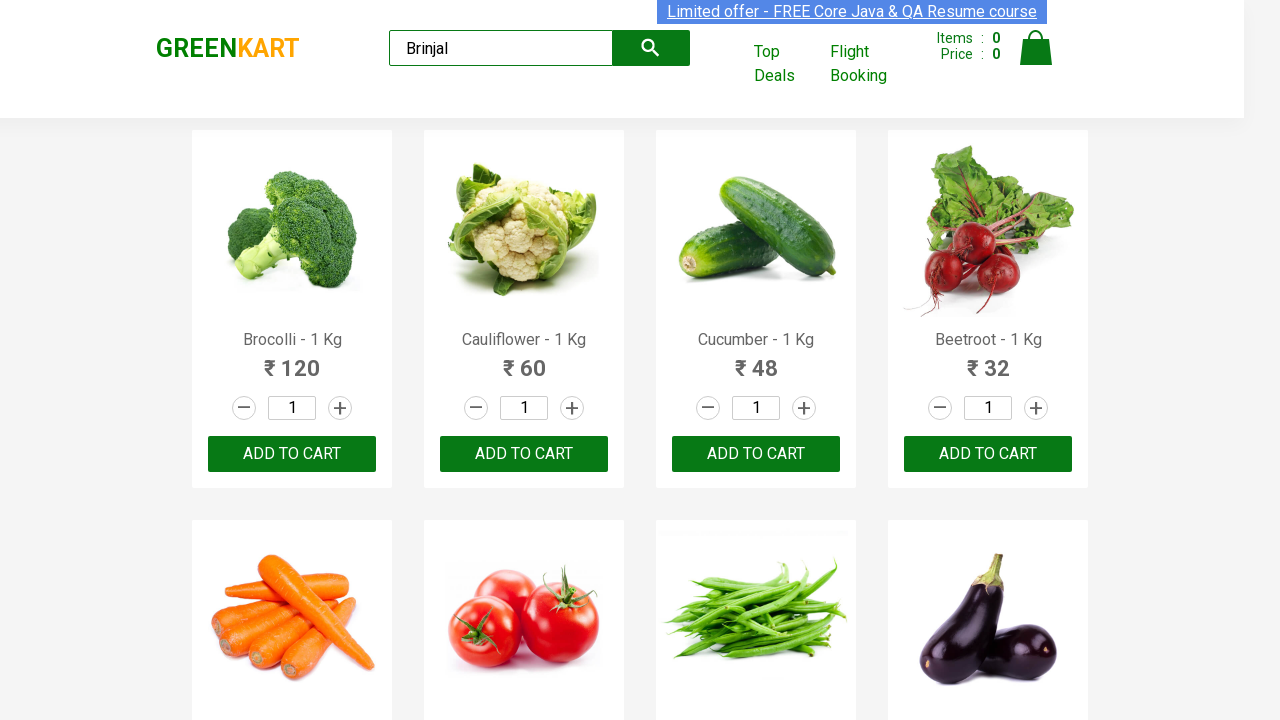

Waited 1 second for search results to filter
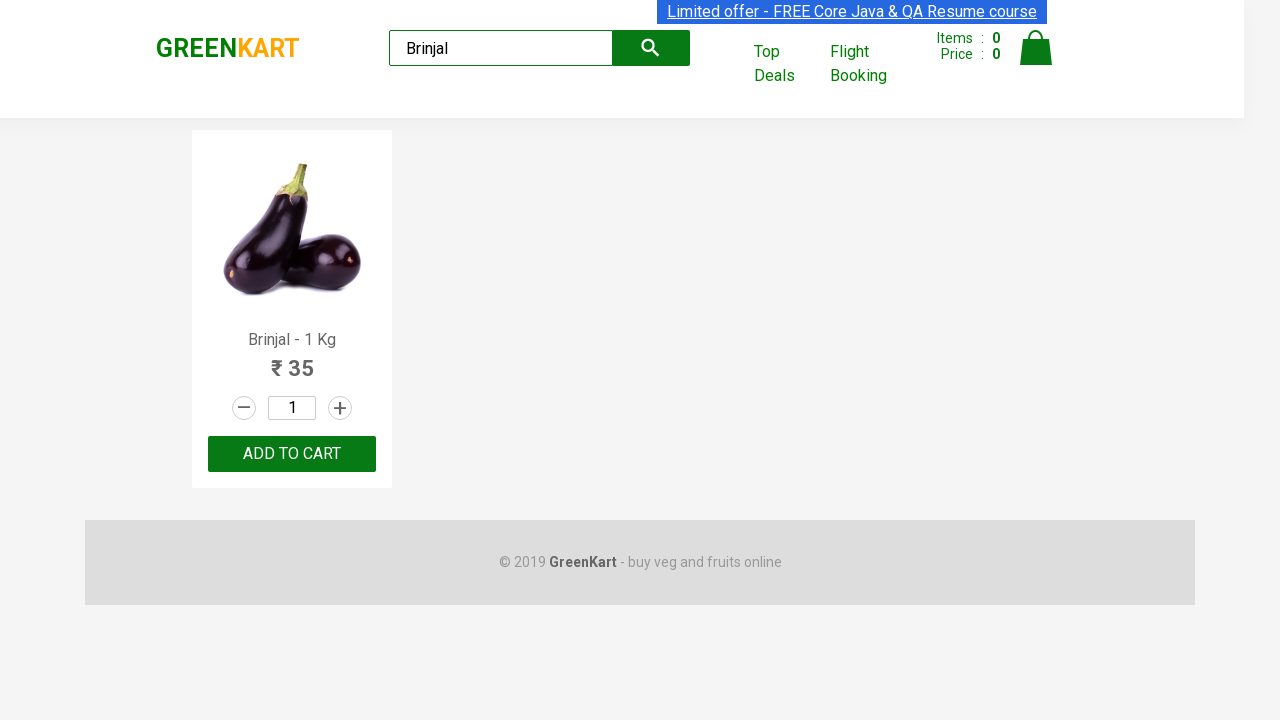

Product appeared in search results
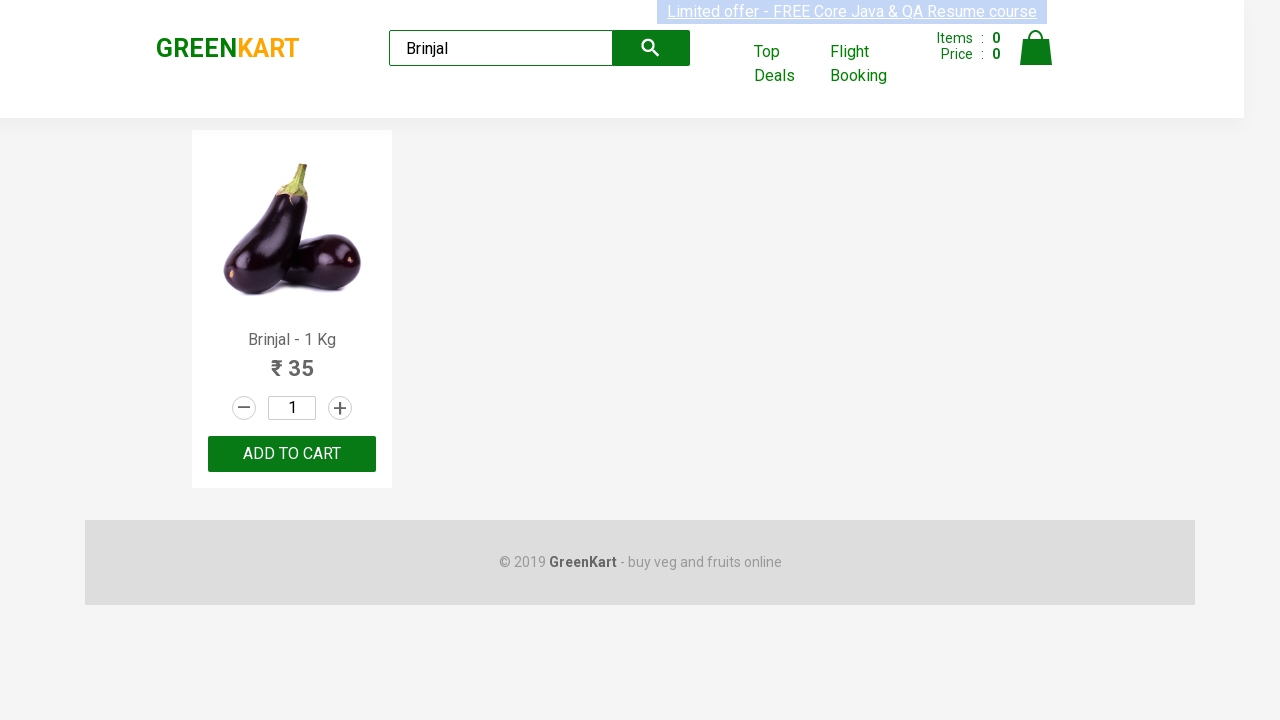

Clicked increment button to increase Brinjal quantity at (340, 408) on .product .increment
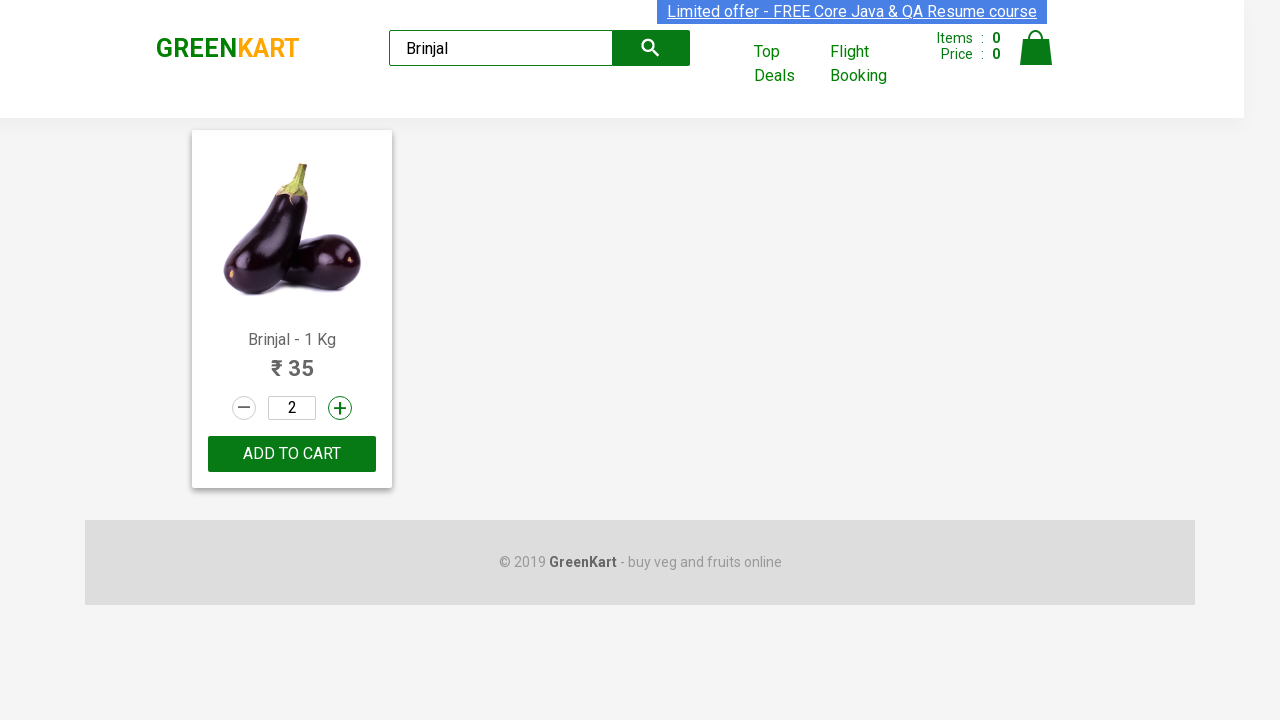

Clicked 'ADD TO CART' button for Brinjal at (292, 454) on .product button:has-text('ADD TO CART')
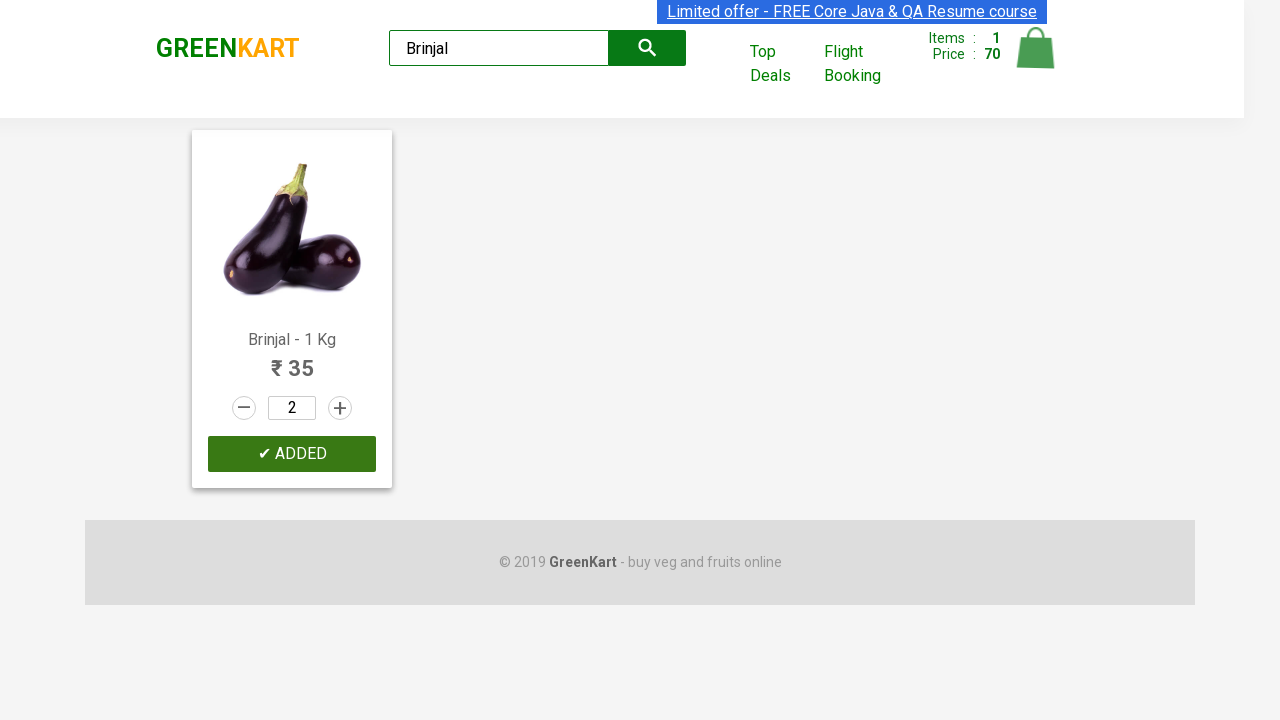

Cart icon appeared, indicating item was added to cart
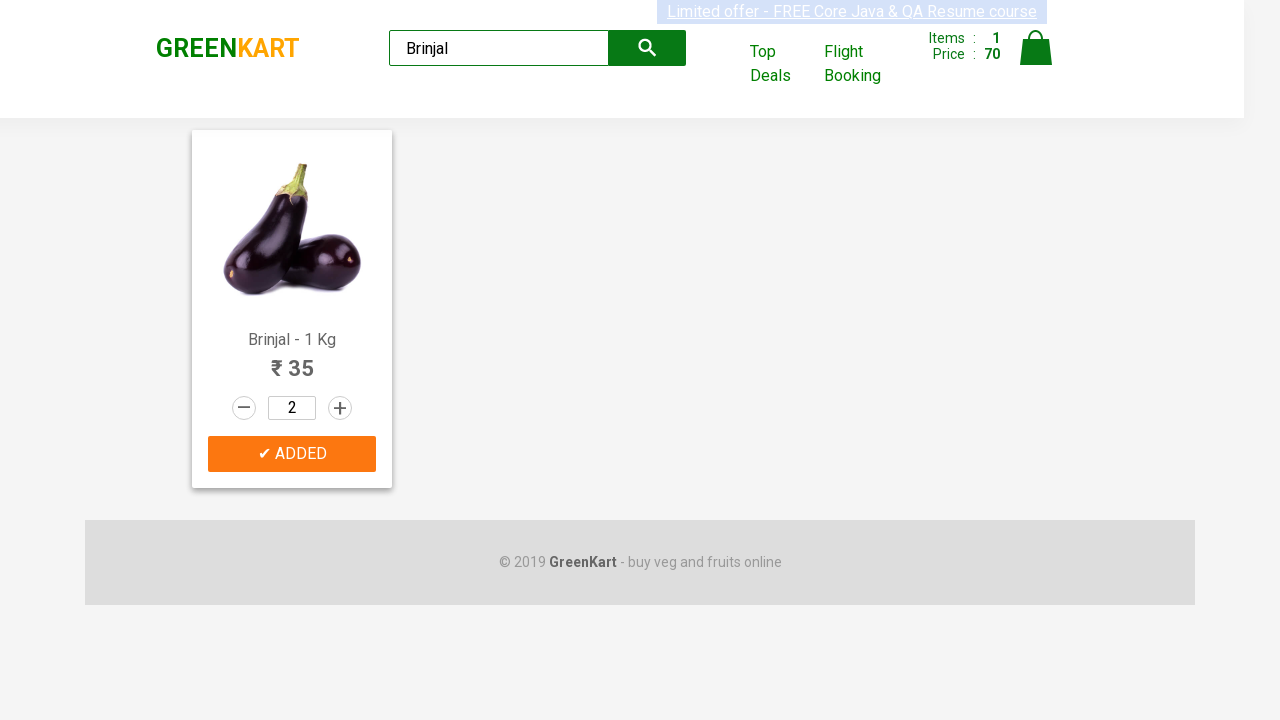

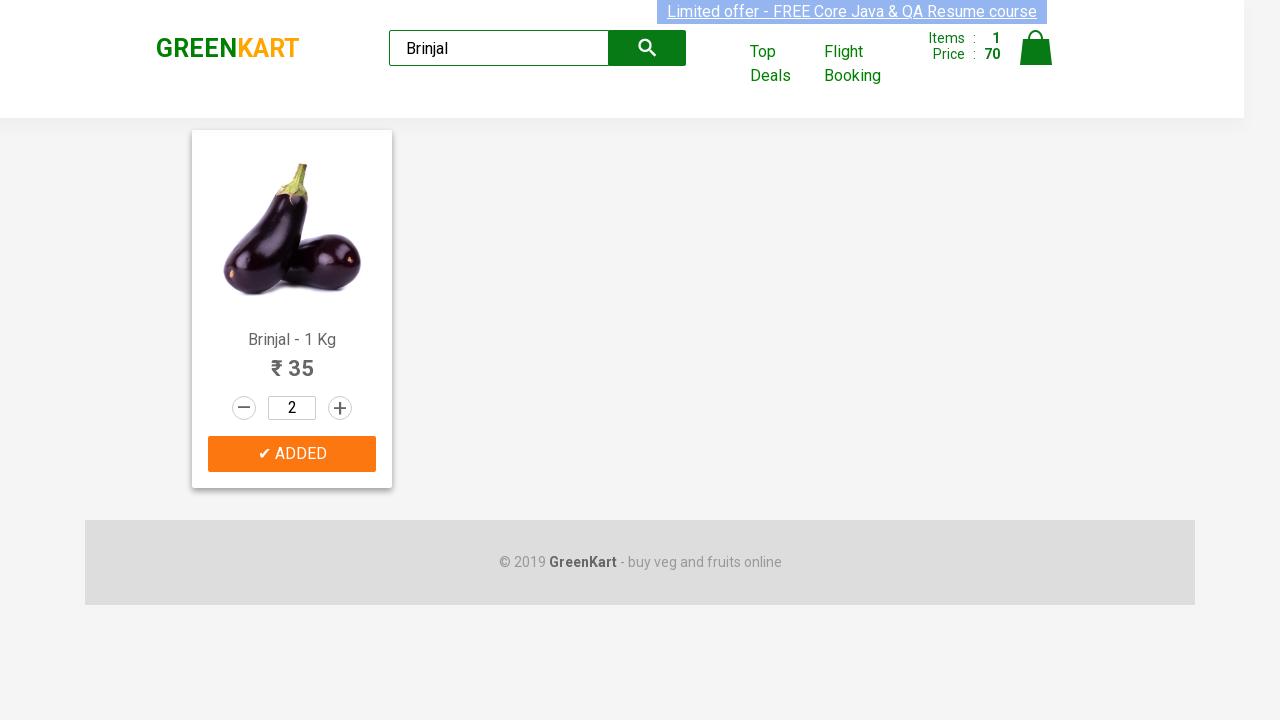